Tests that other controls are hidden when editing a todo item

Starting URL: https://demo.playwright.dev/todomvc

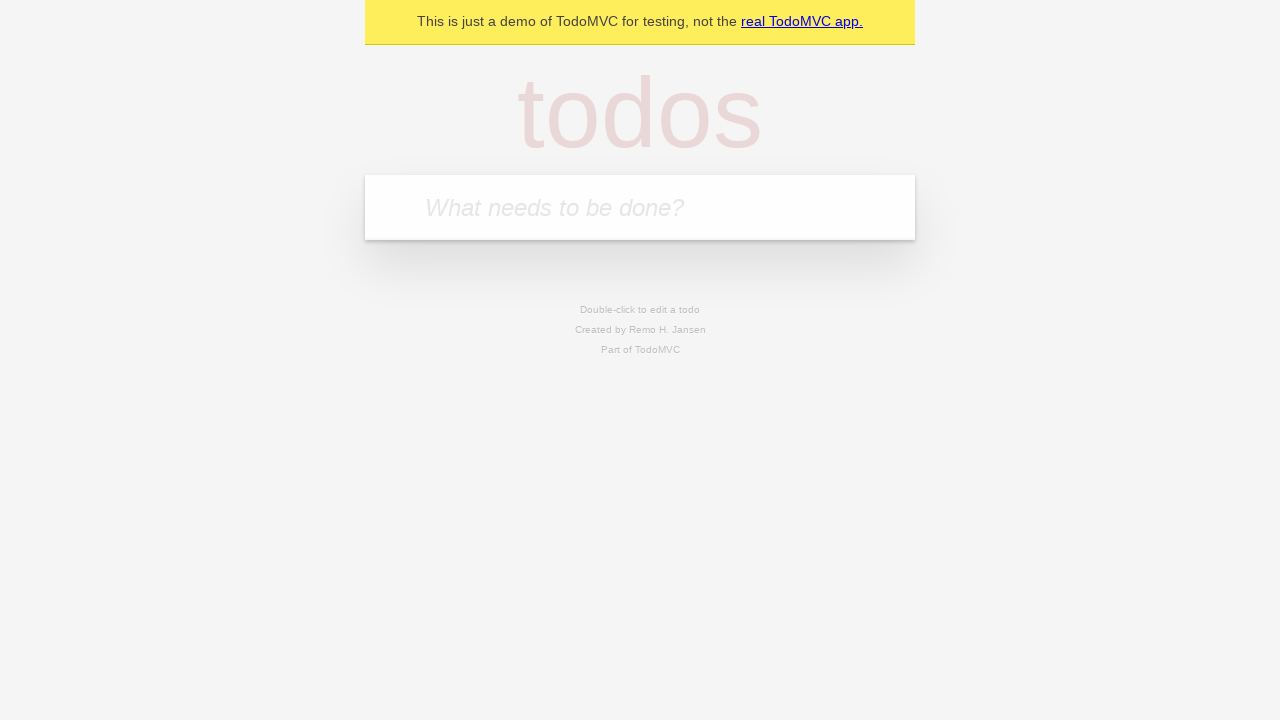

Filled todo input with 'buy some cheese' on internal:attr=[placeholder="What needs to be done?"i]
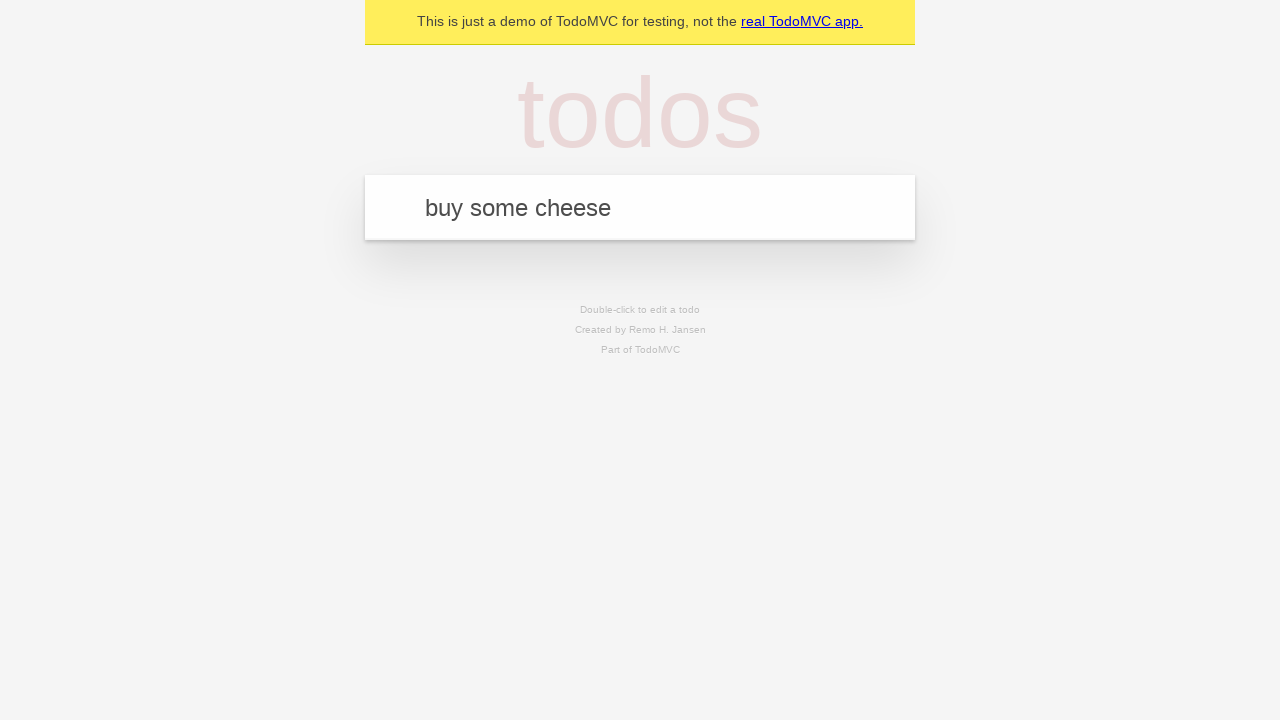

Pressed Enter to create first todo item on internal:attr=[placeholder="What needs to be done?"i]
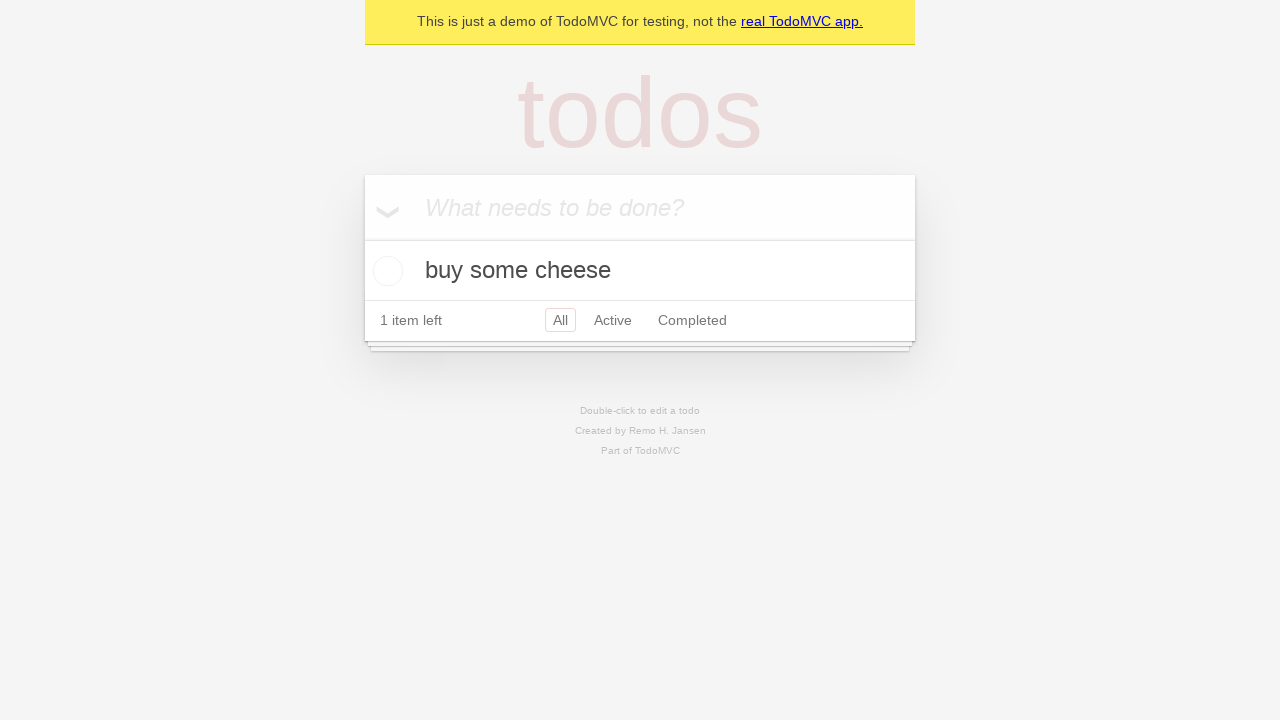

Filled todo input with 'feed the cat' on internal:attr=[placeholder="What needs to be done?"i]
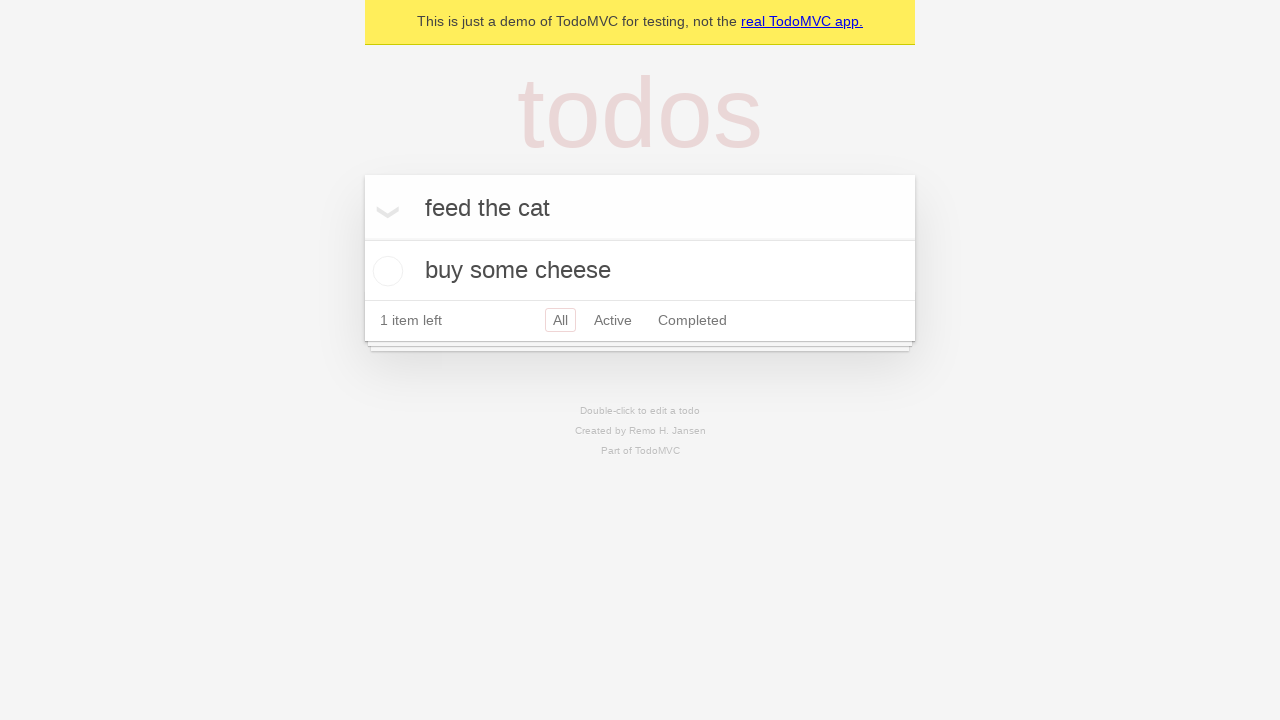

Pressed Enter to create second todo item on internal:attr=[placeholder="What needs to be done?"i]
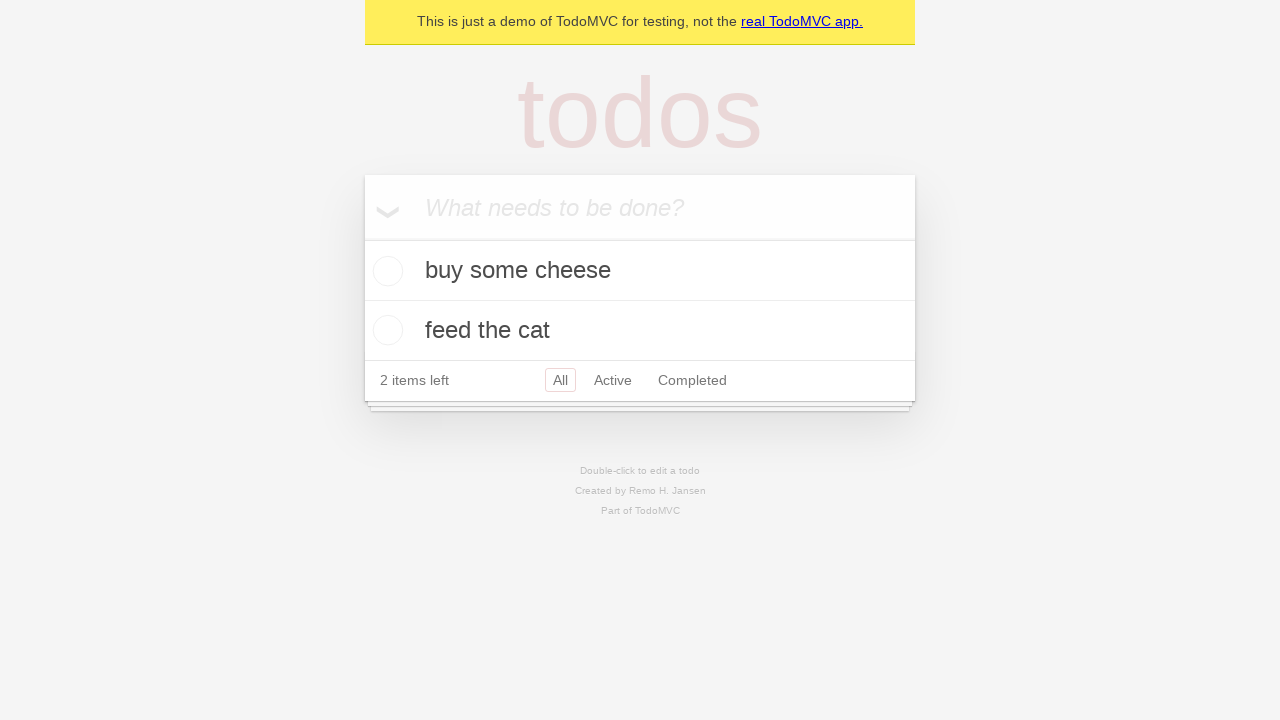

Filled todo input with 'book a doctors appointment' on internal:attr=[placeholder="What needs to be done?"i]
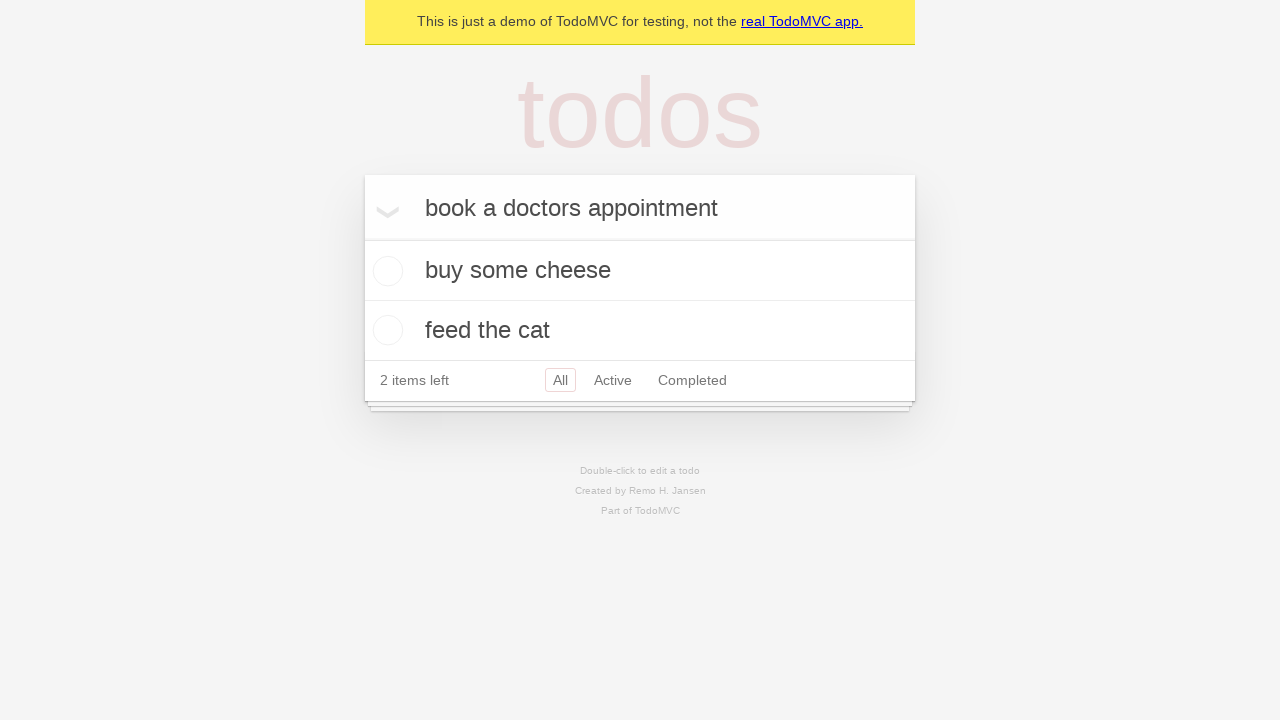

Pressed Enter to create third todo item on internal:attr=[placeholder="What needs to be done?"i]
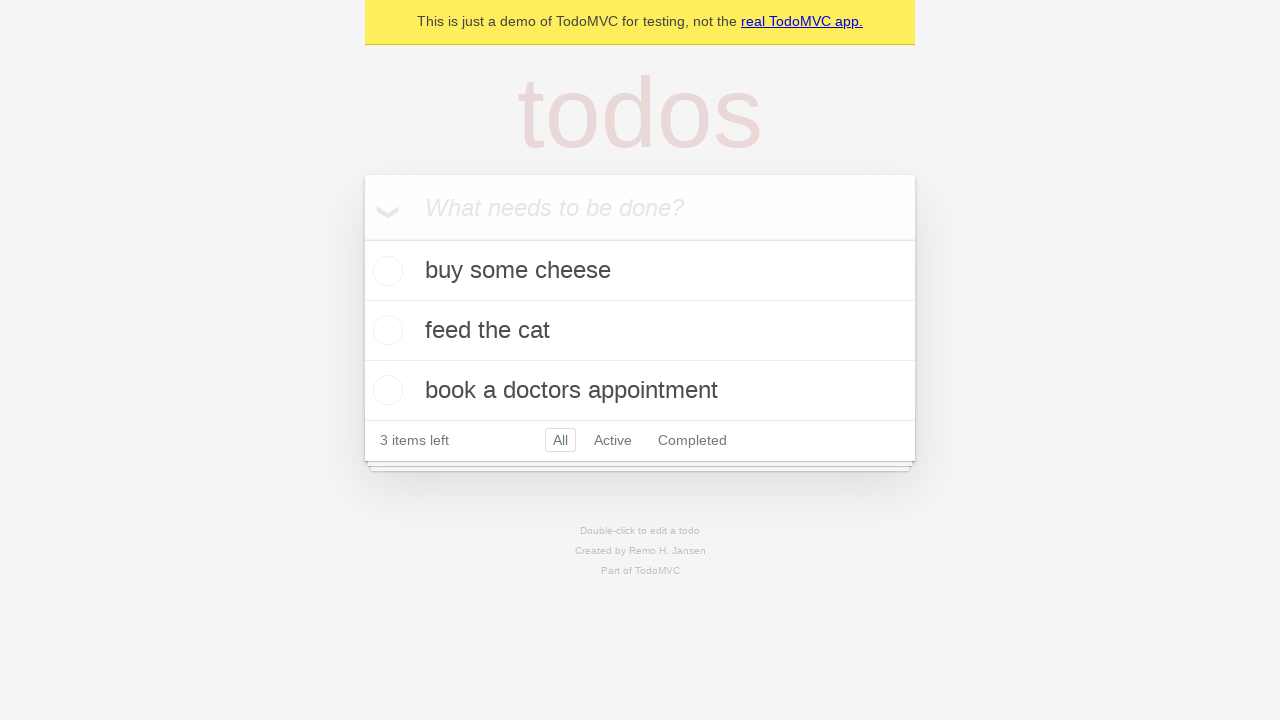

Located the second todo item
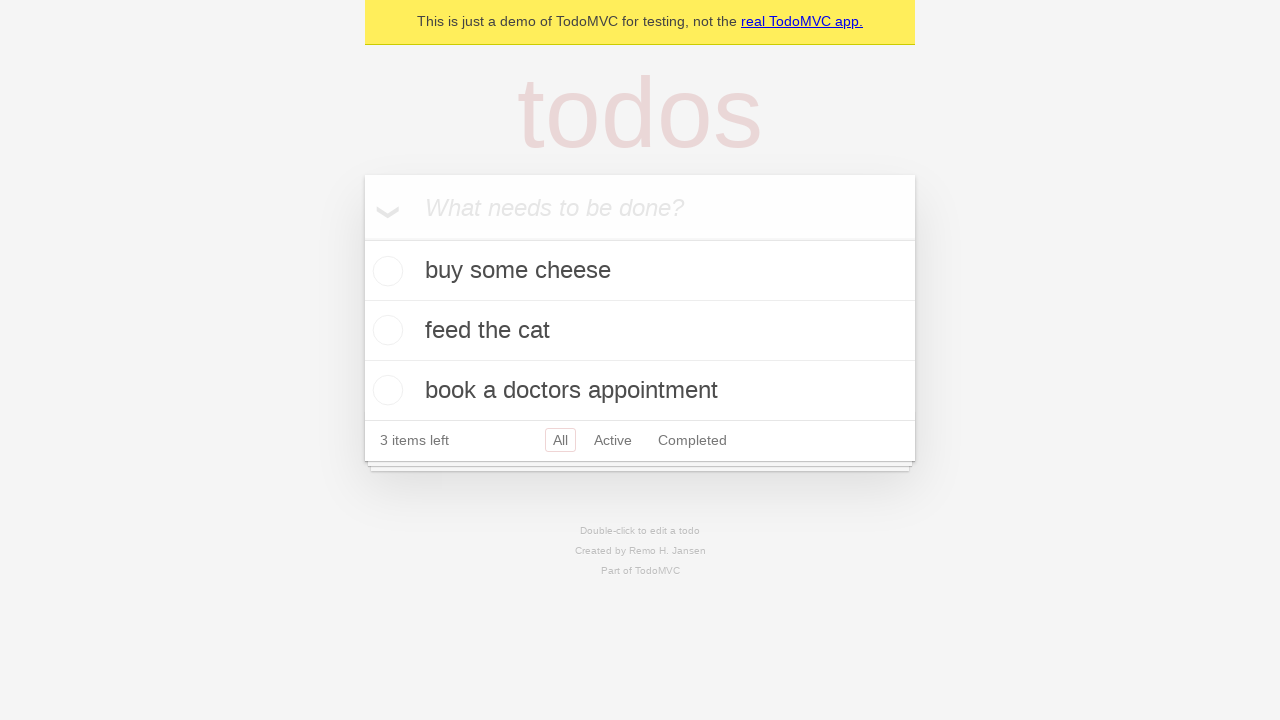

Double-clicked todo item to enter edit mode at (640, 331) on internal:testid=[data-testid="todo-item"s] >> nth=1
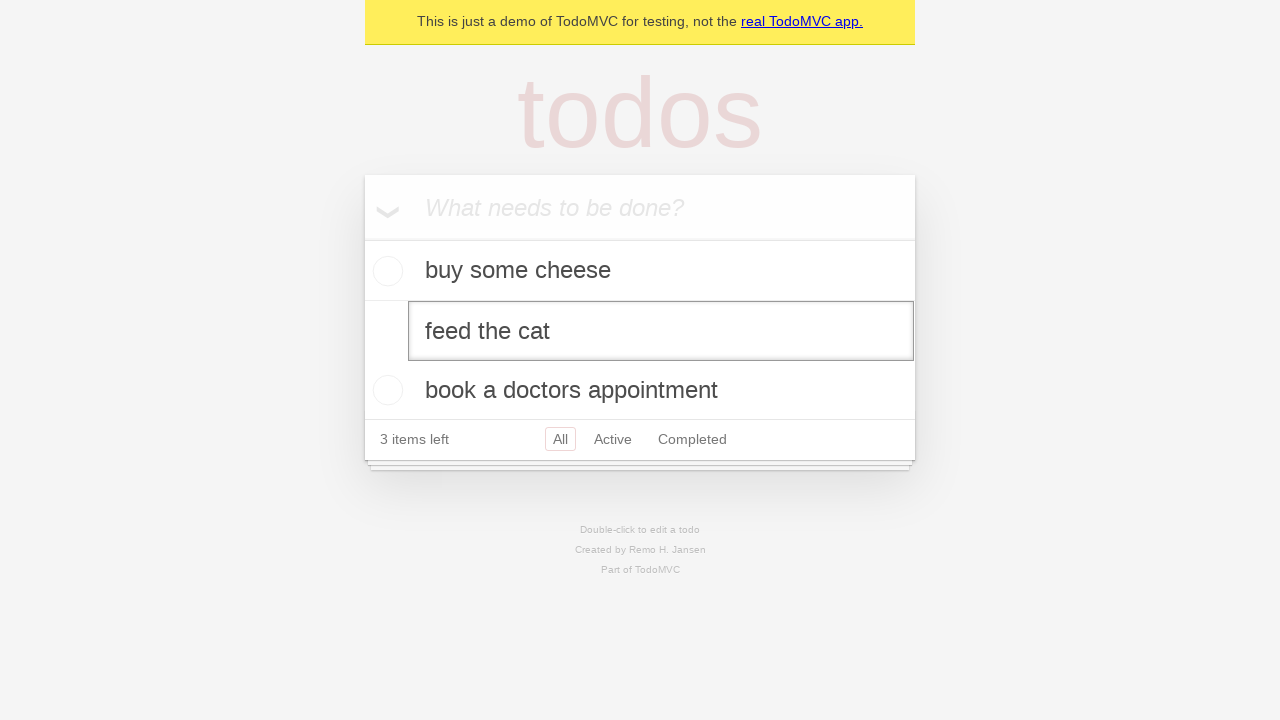

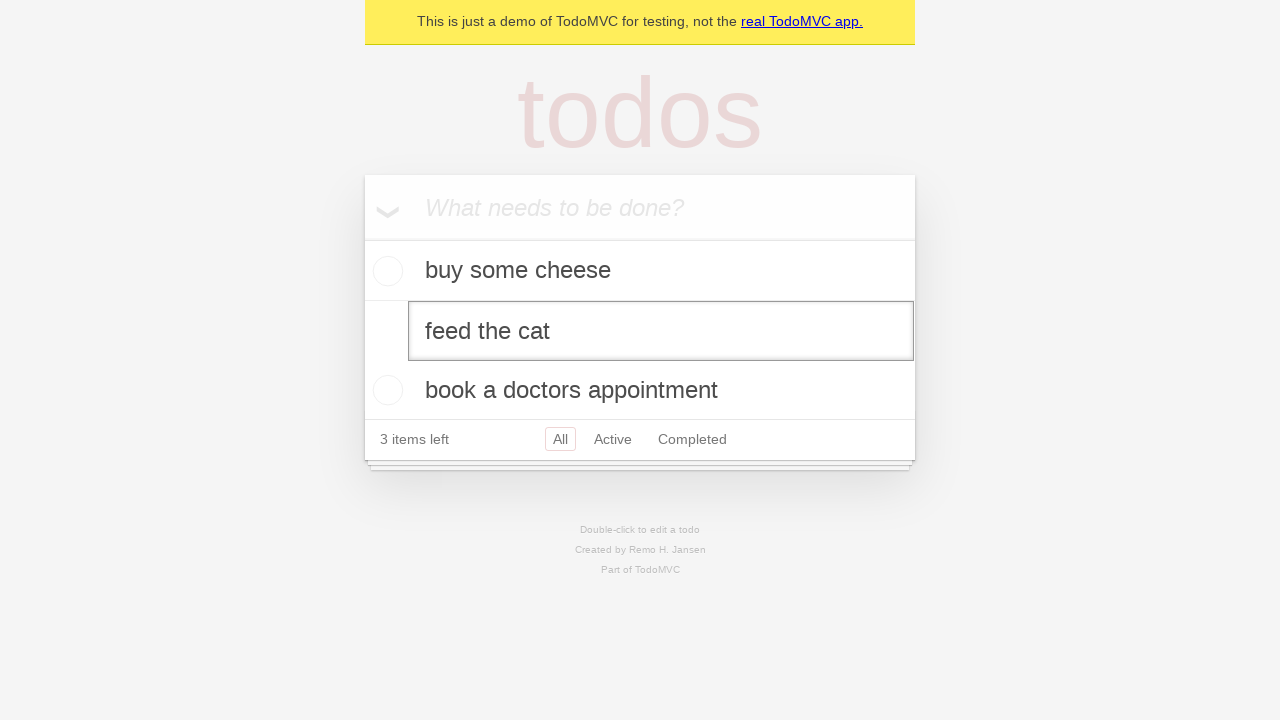